Tests GitHub's advanced search form by filling in search criteria (search term, repository owner, date filter, and programming language) and submitting the form to search for repositories.

Starting URL: https://github.com/search/advanced

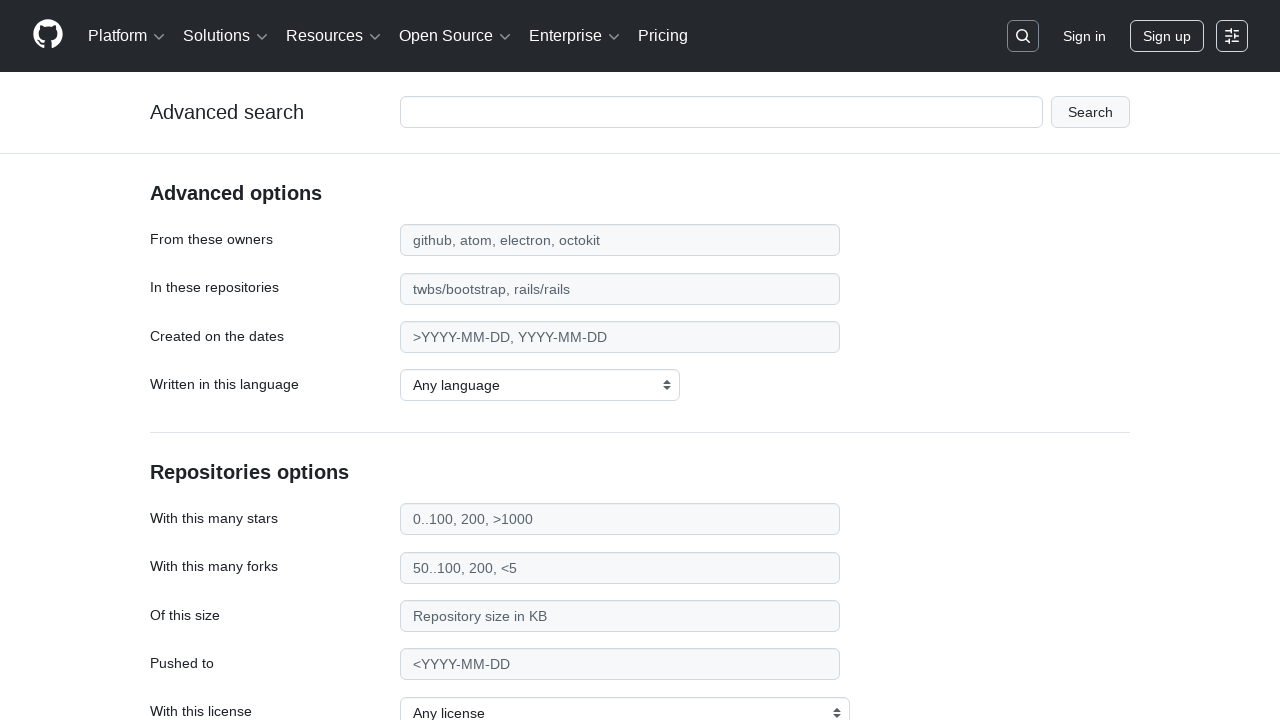

Filled search term field with 'apify-js' on #adv_code_search input.js-advanced-search-input
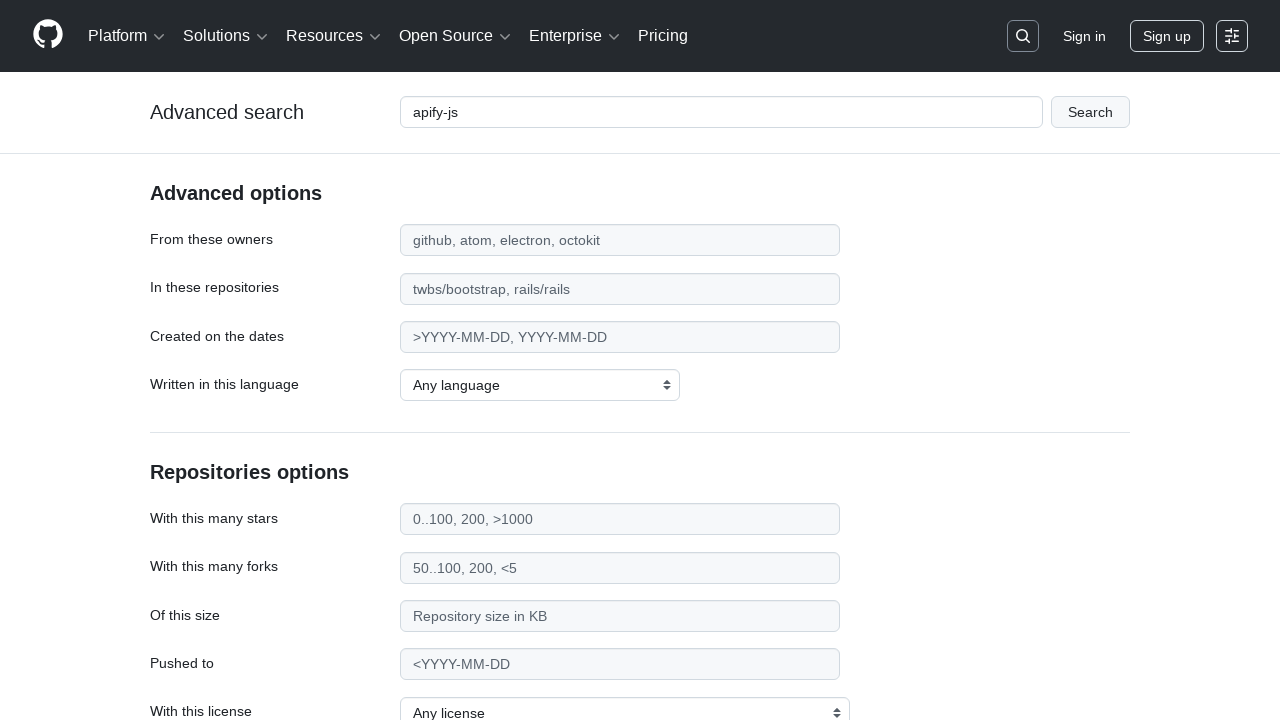

Filled repository owner field with 'apify' on #search_from
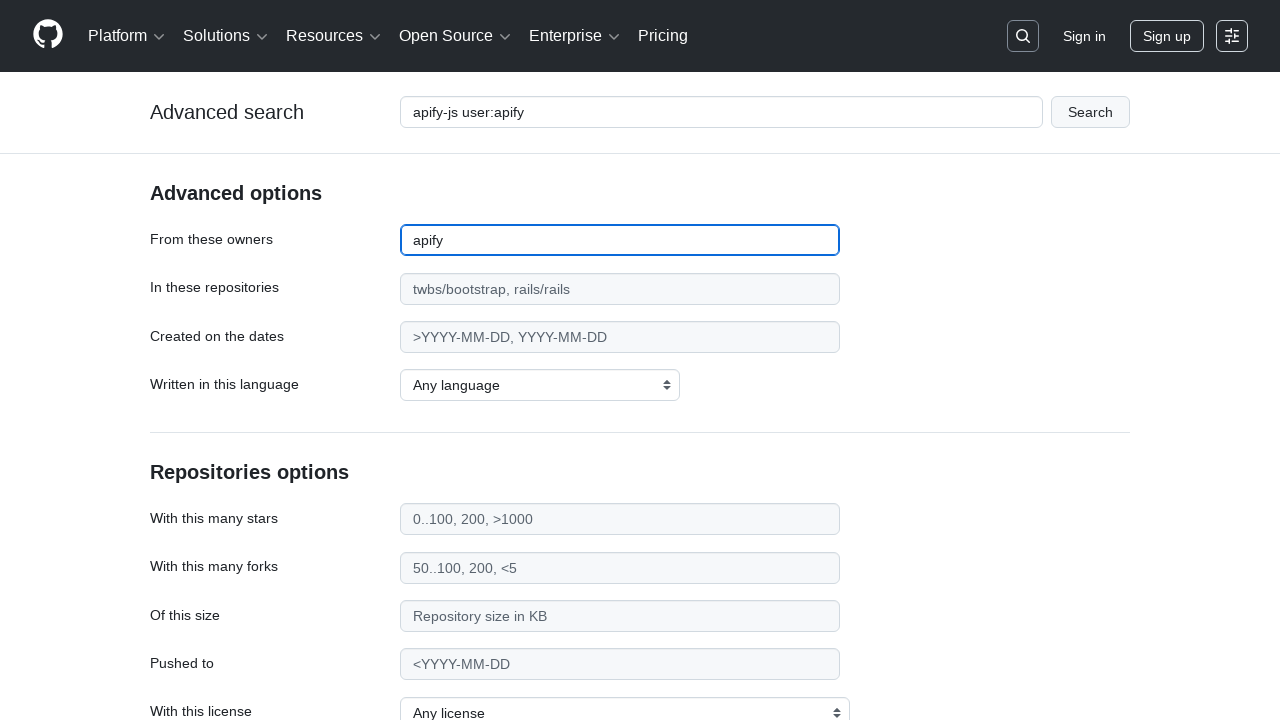

Filled date filter field with '>2015' on #search_date
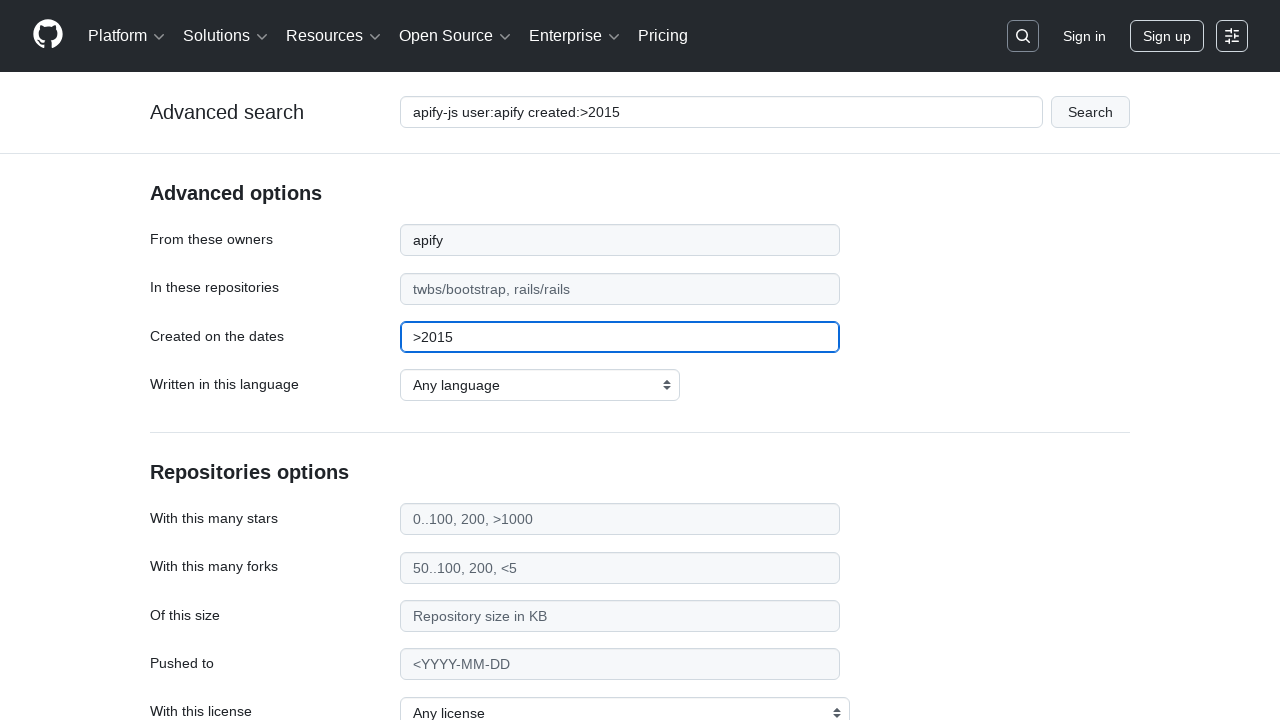

Selected JavaScript as the programming language on select#search_language
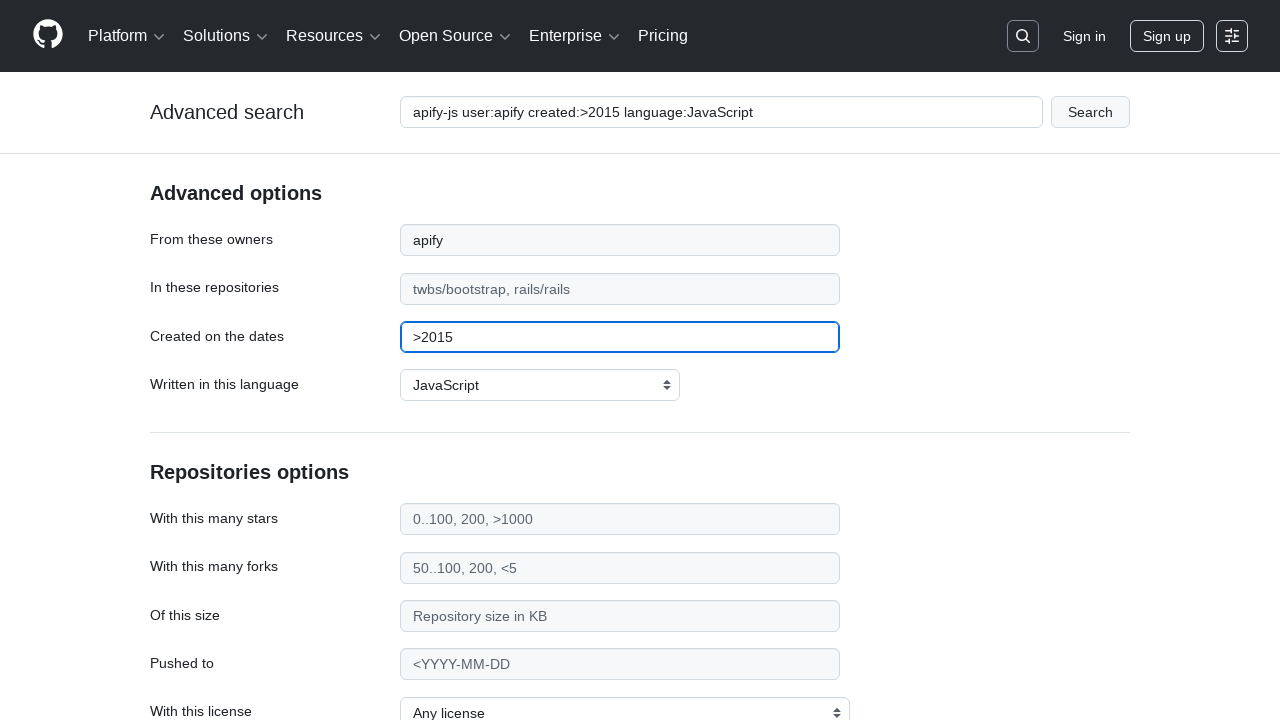

Clicked submit button to search repositories at (1090, 112) on #adv_code_search button[type="submit"]
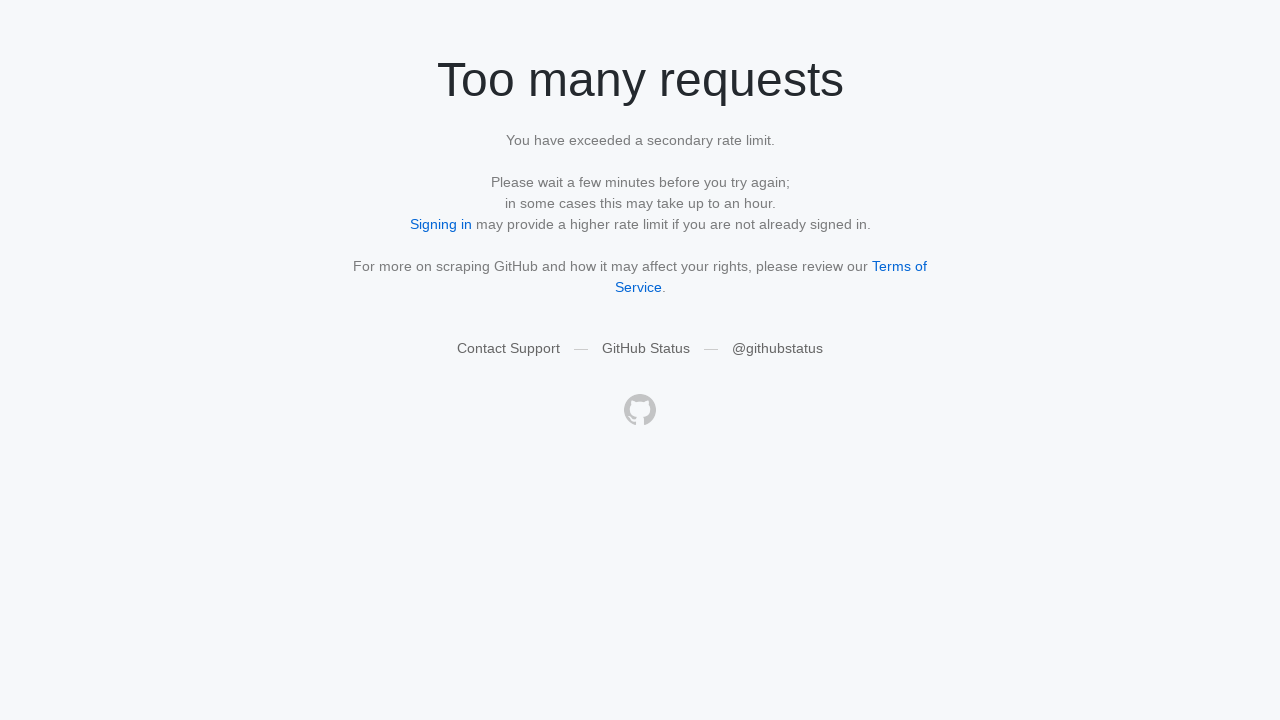

Search results loaded and network idle
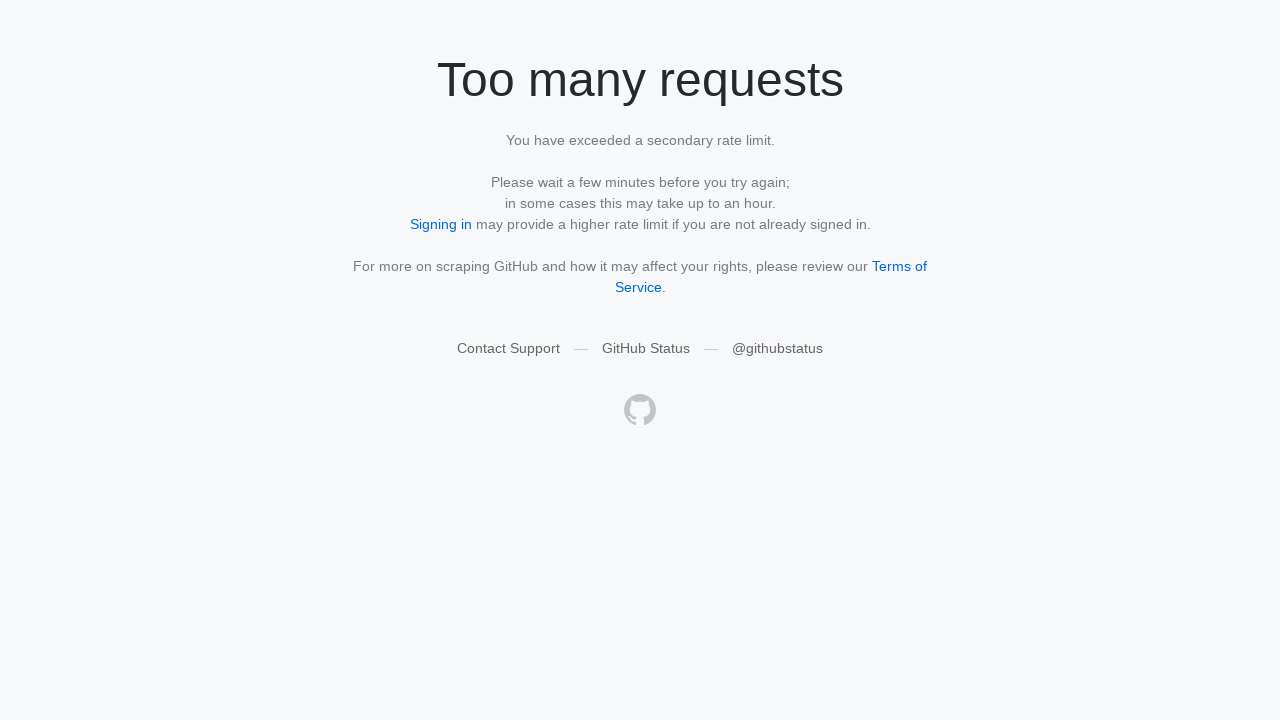

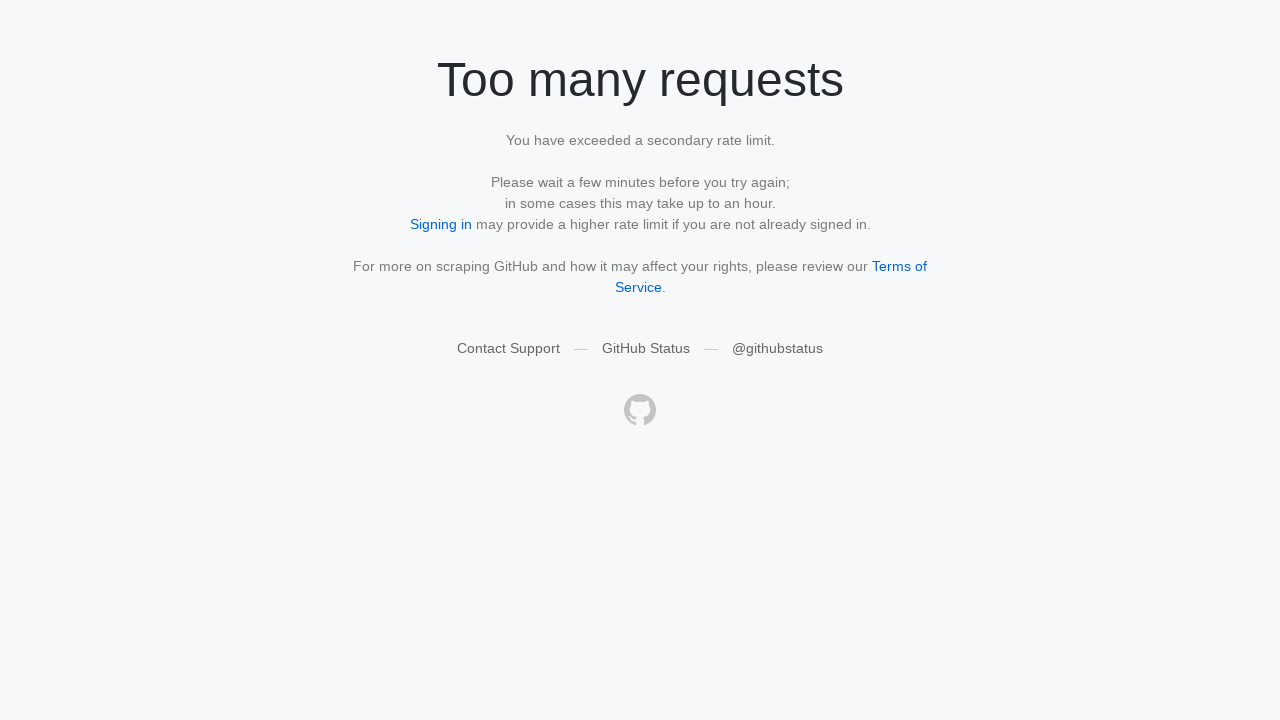